Navigates to El Español homepage and verifies that headline elements are present on the page

Starting URL: https://elespanol.com

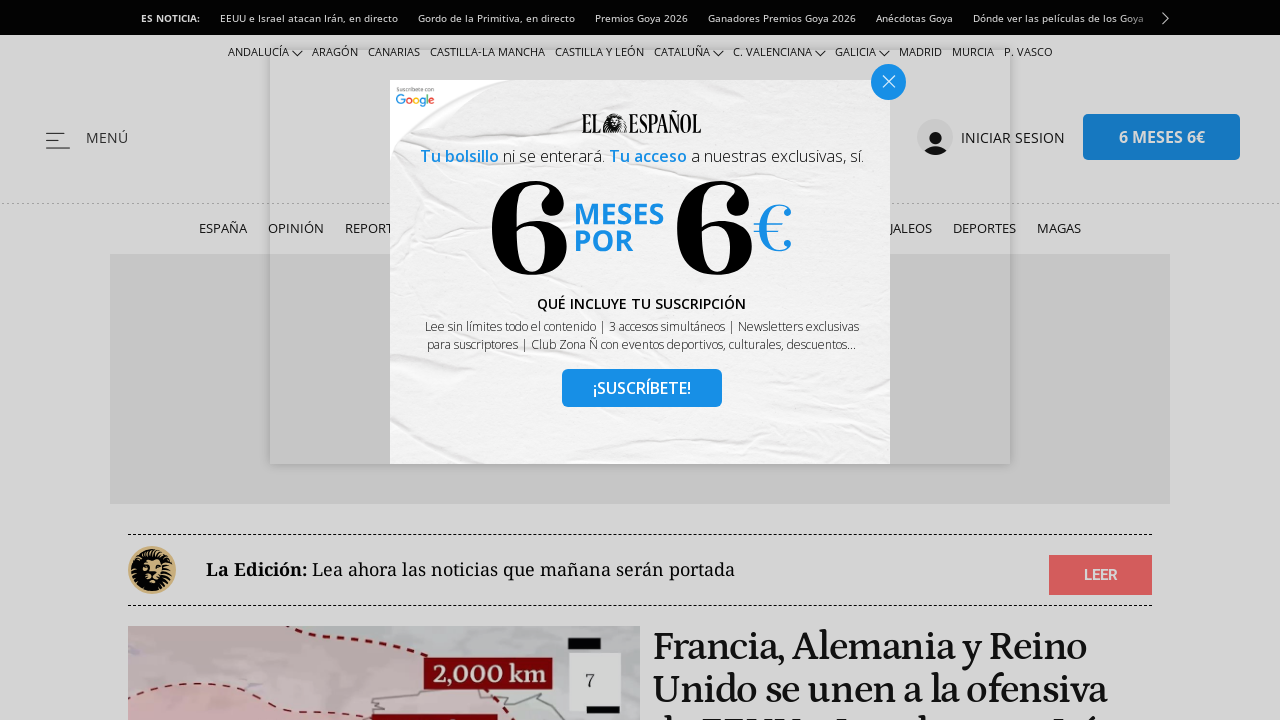

Navigated to El Español homepage
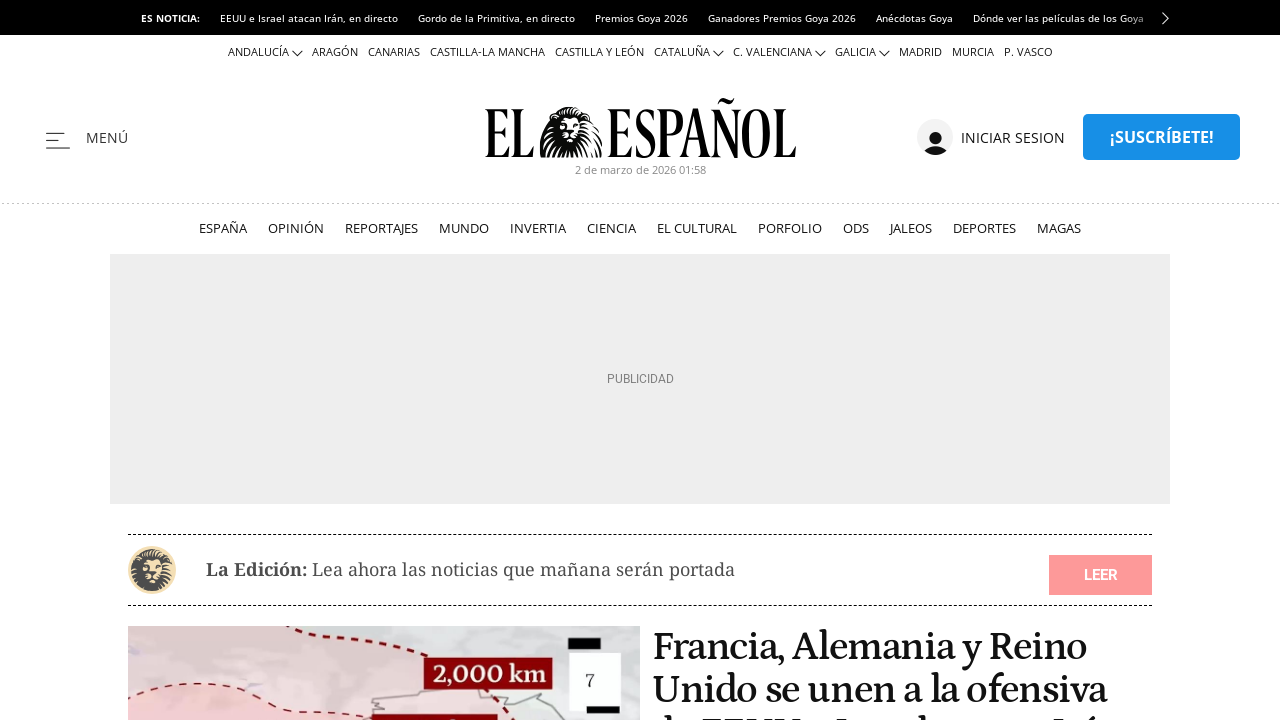

Headline elements are present on the page
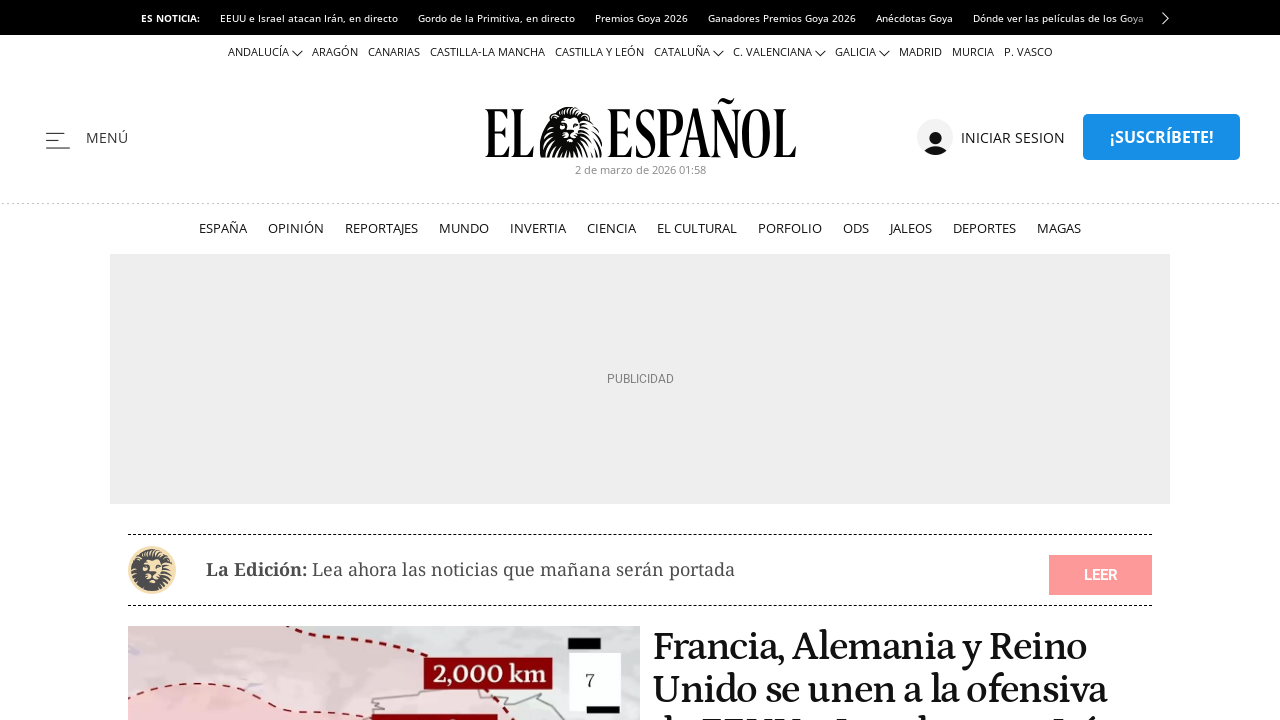

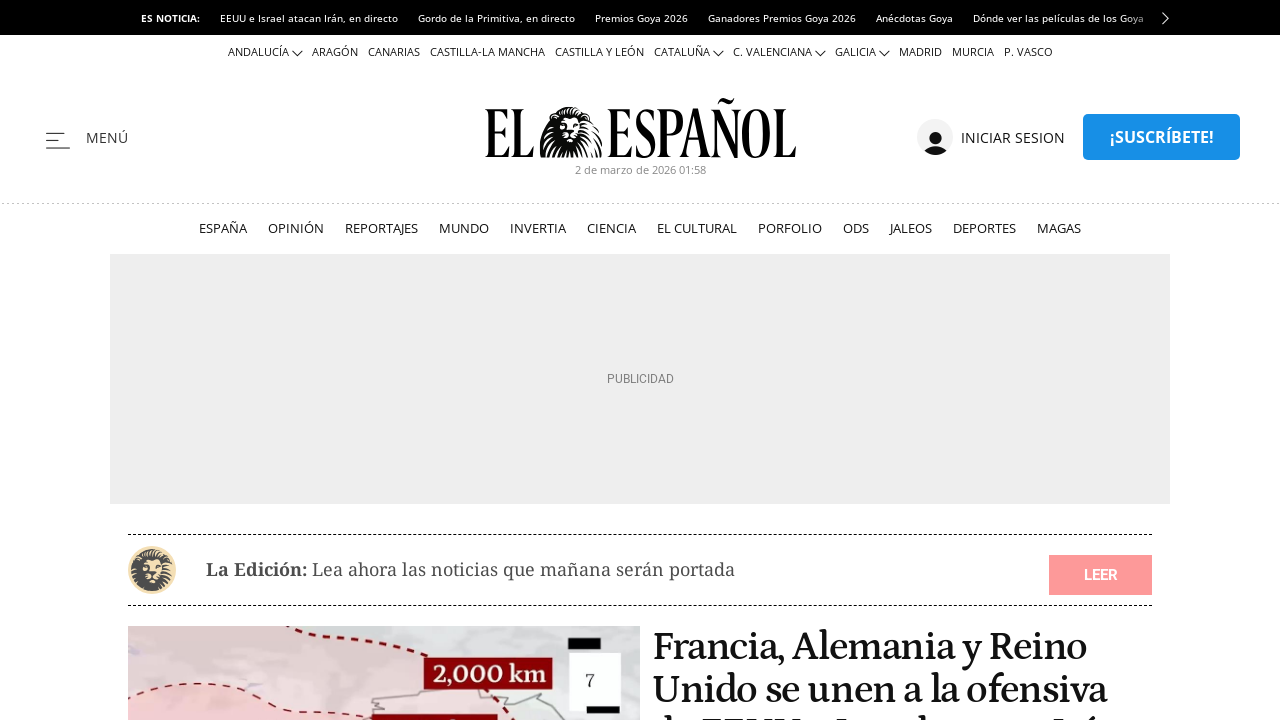